Tests table sorting functionality by selecting 20 items per page, clicking the first column header to sort, and verifying the table data is sorted alphabetically.

Starting URL: https://rahulshettyacademy.com/seleniumPractise/#/offers

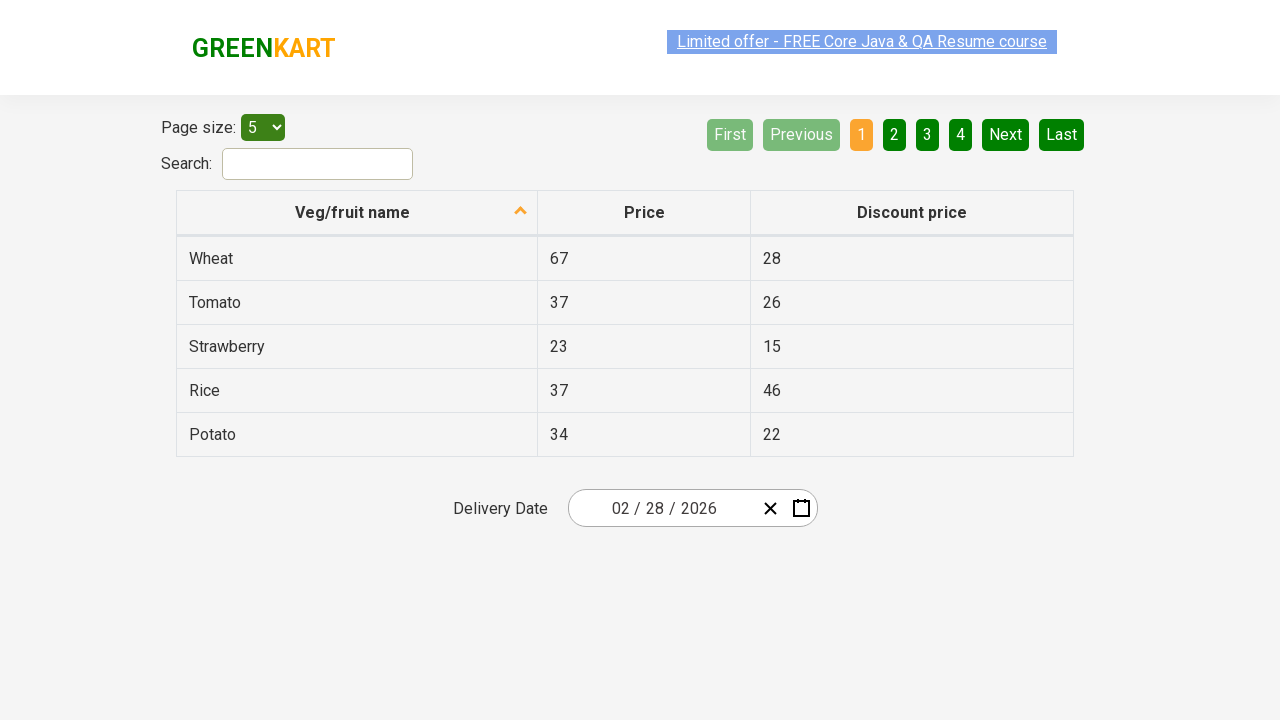

Selected '20' items per page from dropdown on #page-menu
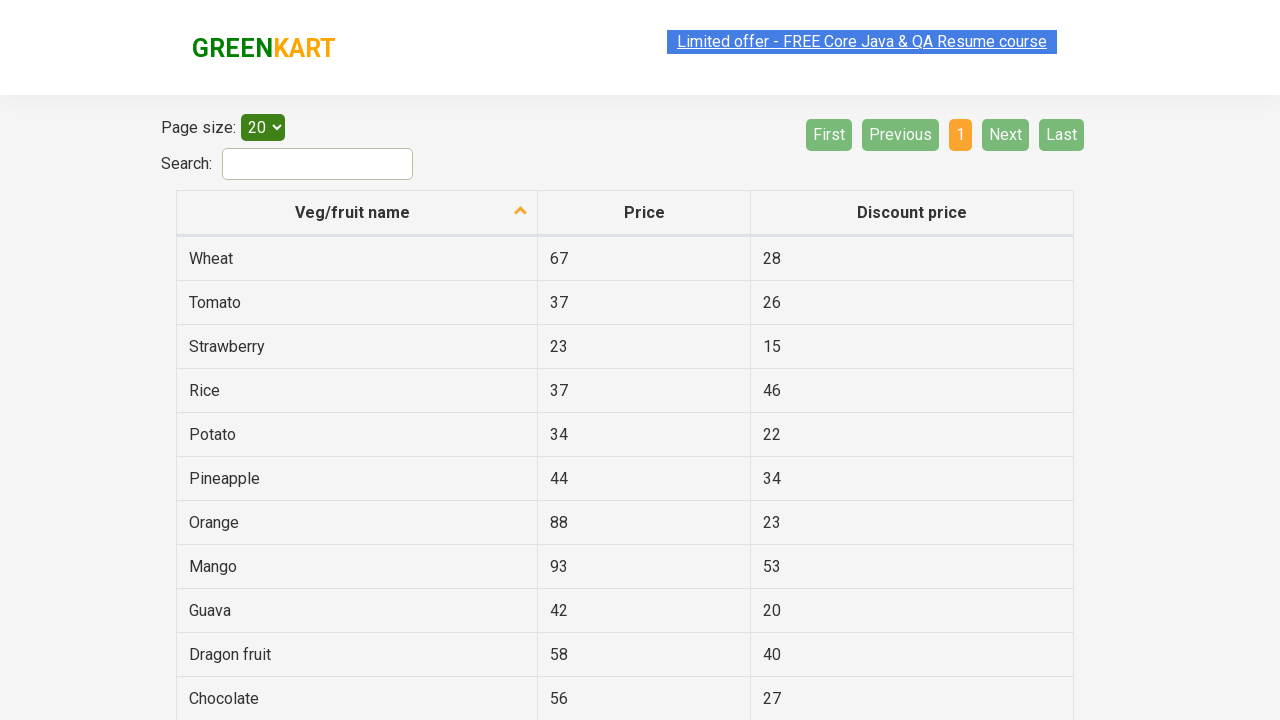

Waited for table to load with first column data
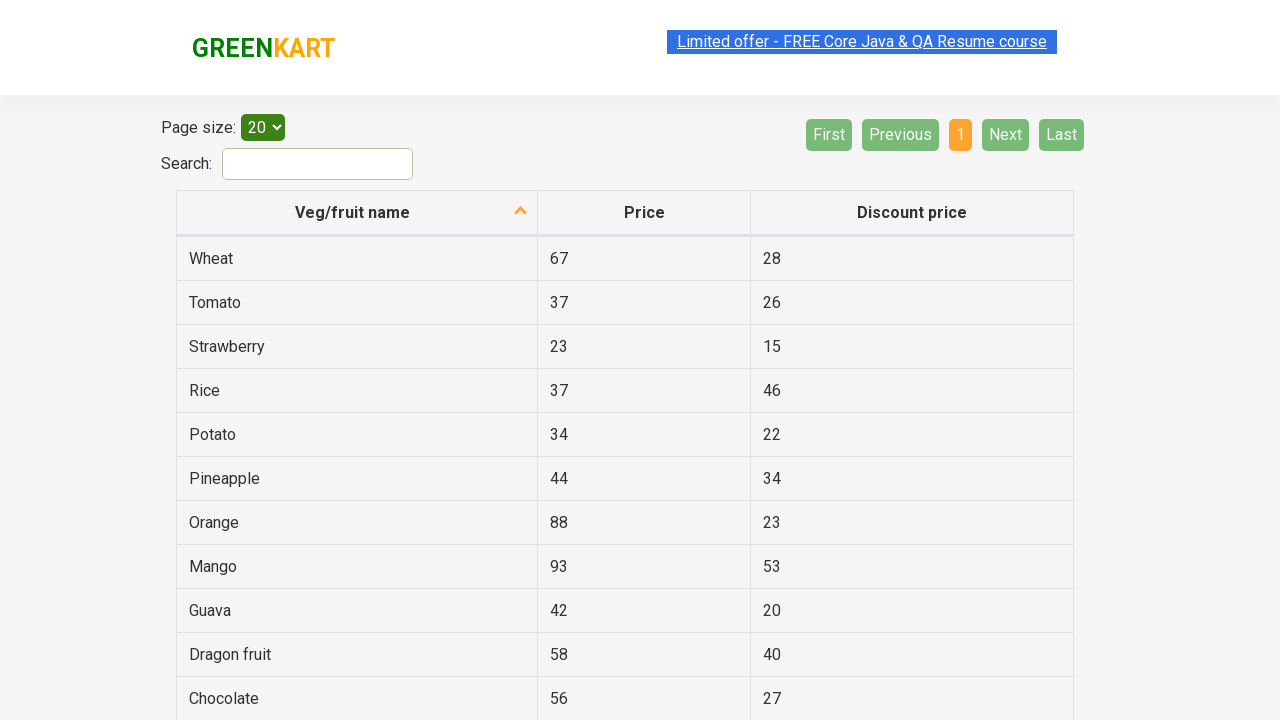

Collected initial vegetable names from table (19 items)
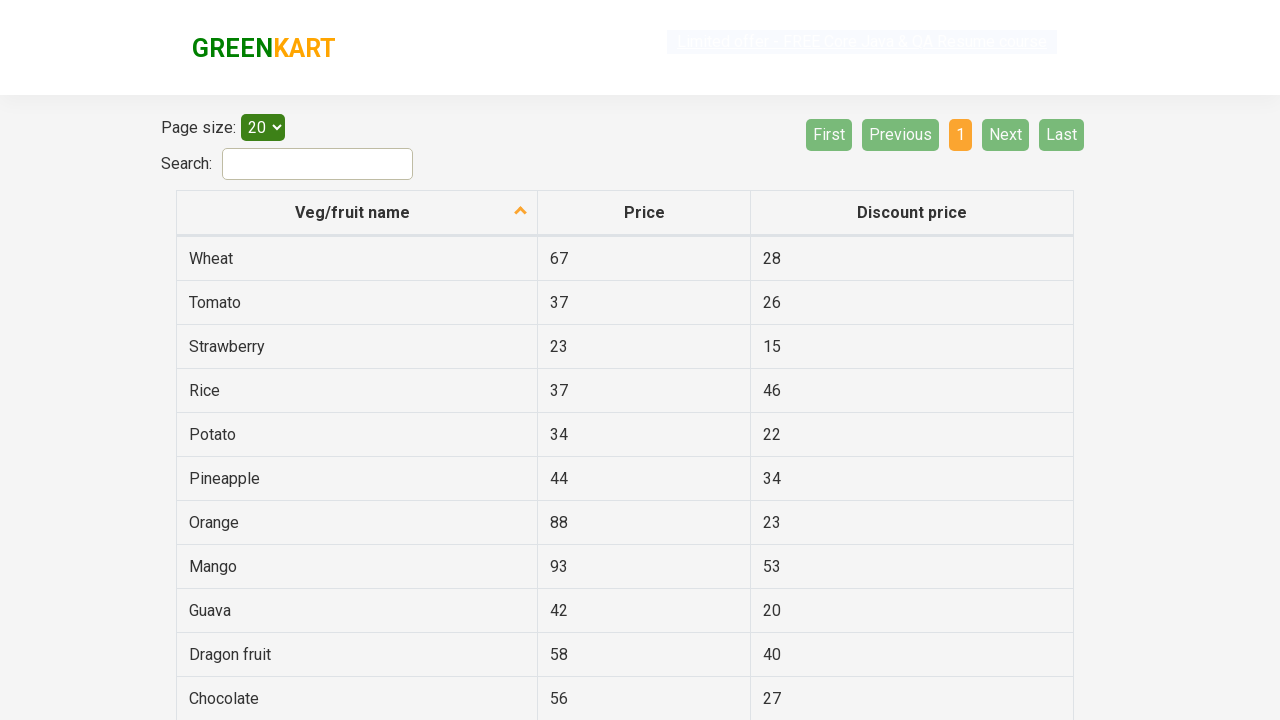

Sorted vegetable names alphabetically for comparison
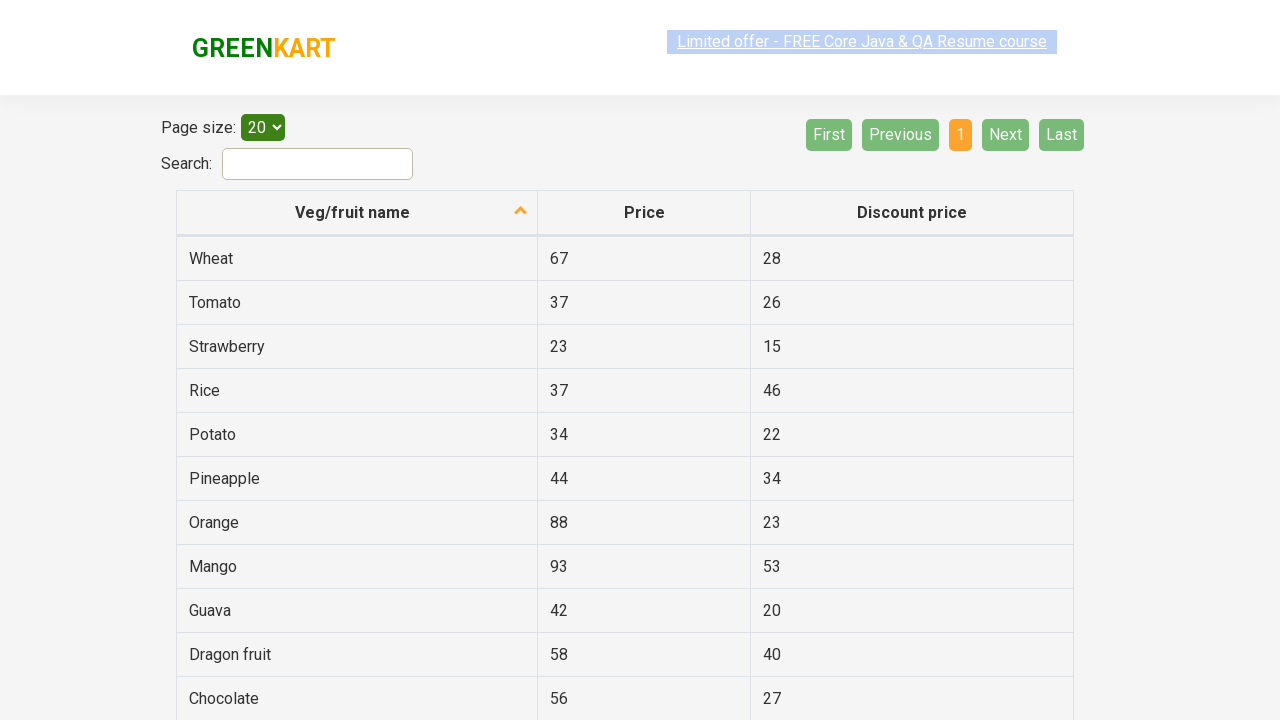

Clicked first column header to trigger table sorting at (357, 213) on thead th:nth-child(1)
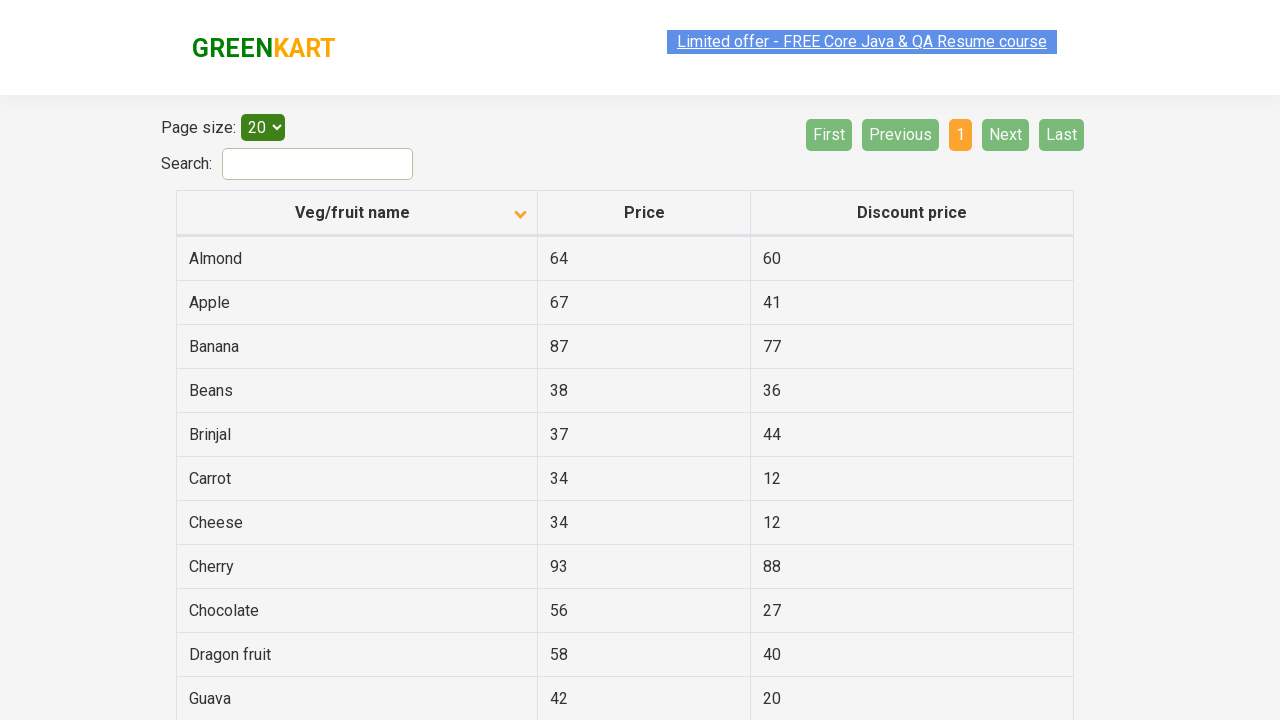

Waited 500ms for table sorting to complete
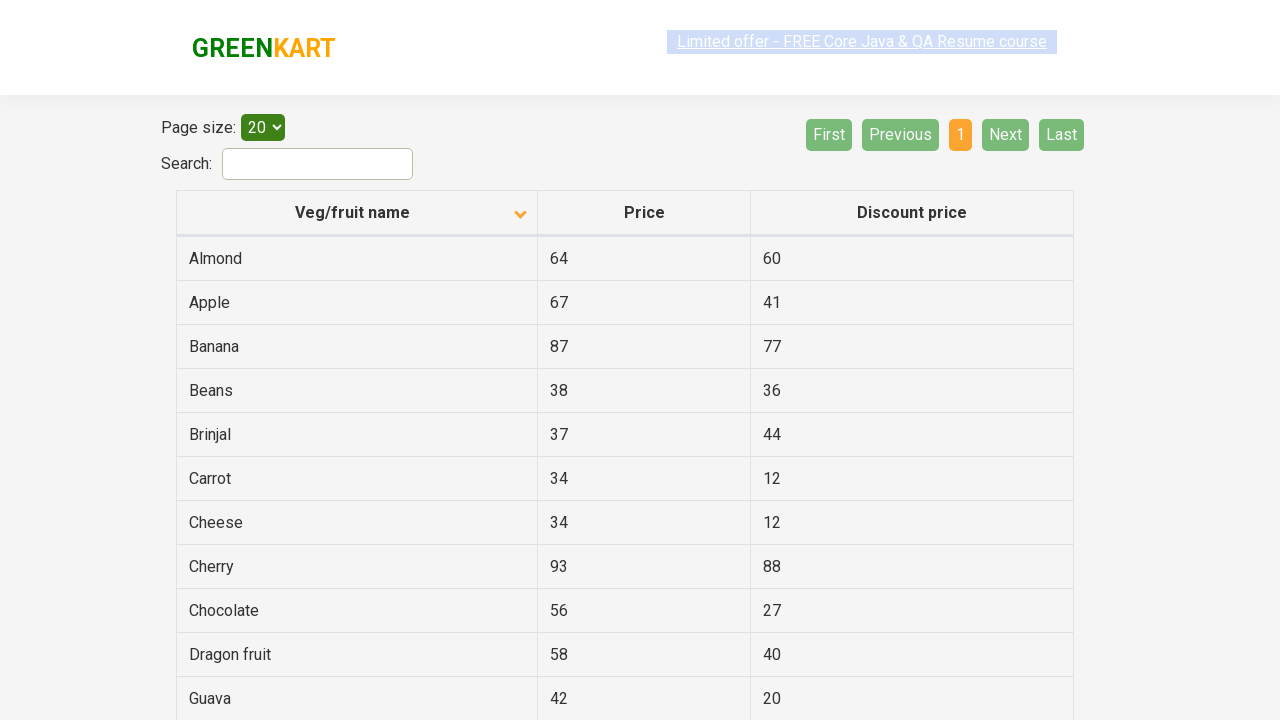

Collected vegetable names from sorted table (19 items)
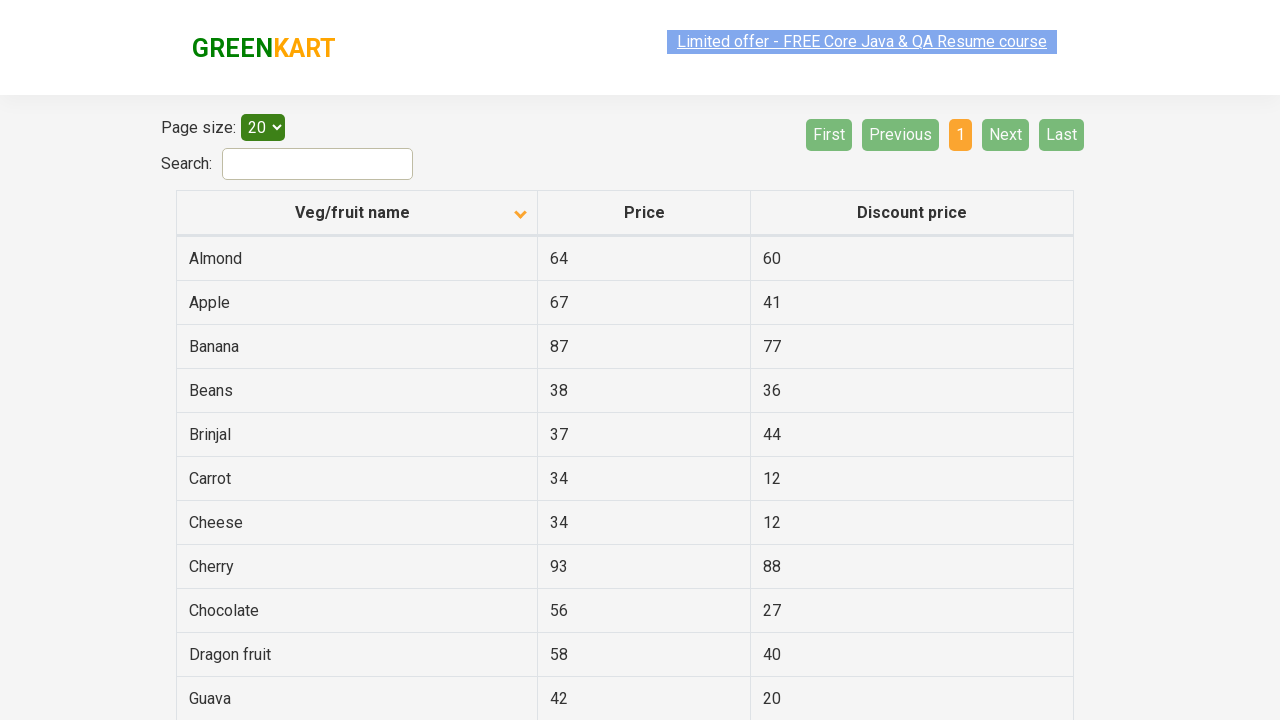

Assertion passed: Table data is sorted alphabetically
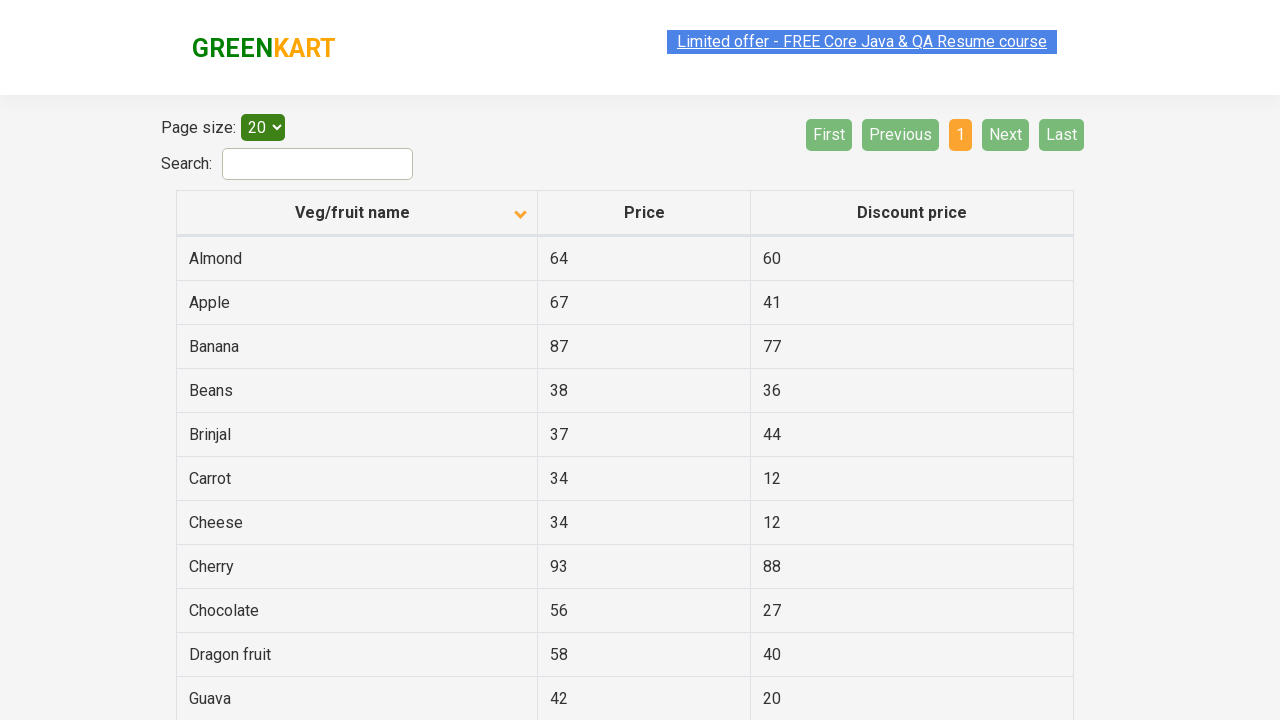

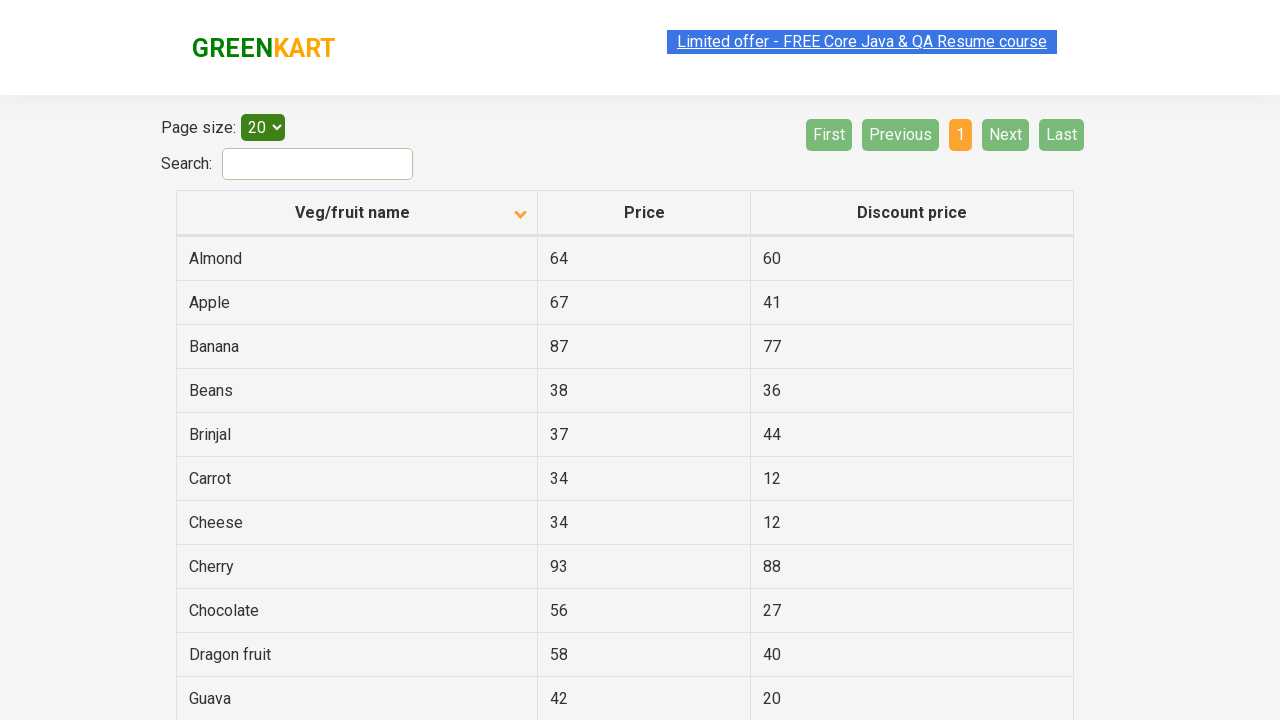